Tests dropdown menu functionality by selecting year, month, and day values using both index-based and visible text selection methods.

Starting URL: https://testcenter.techproeducation.com/index.php?page=dropdown

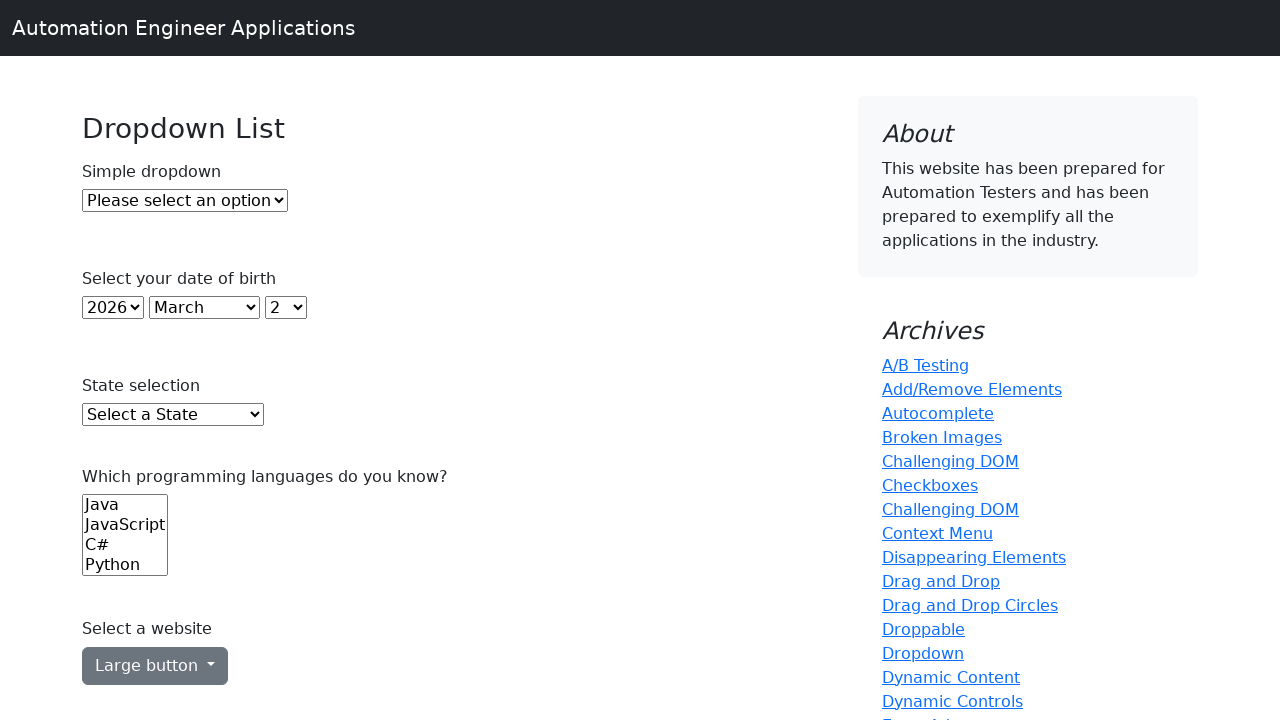

Selected year dropdown by index 0 on #year
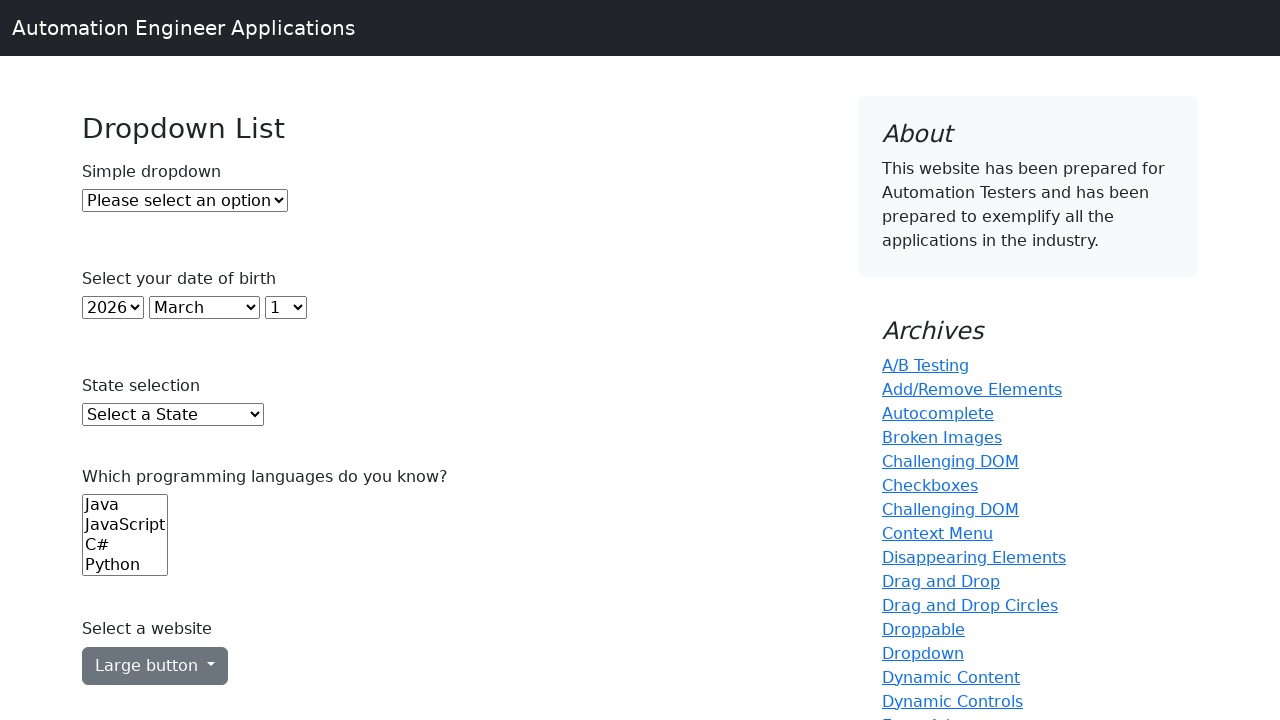

Selected month dropdown by index 1 on #month
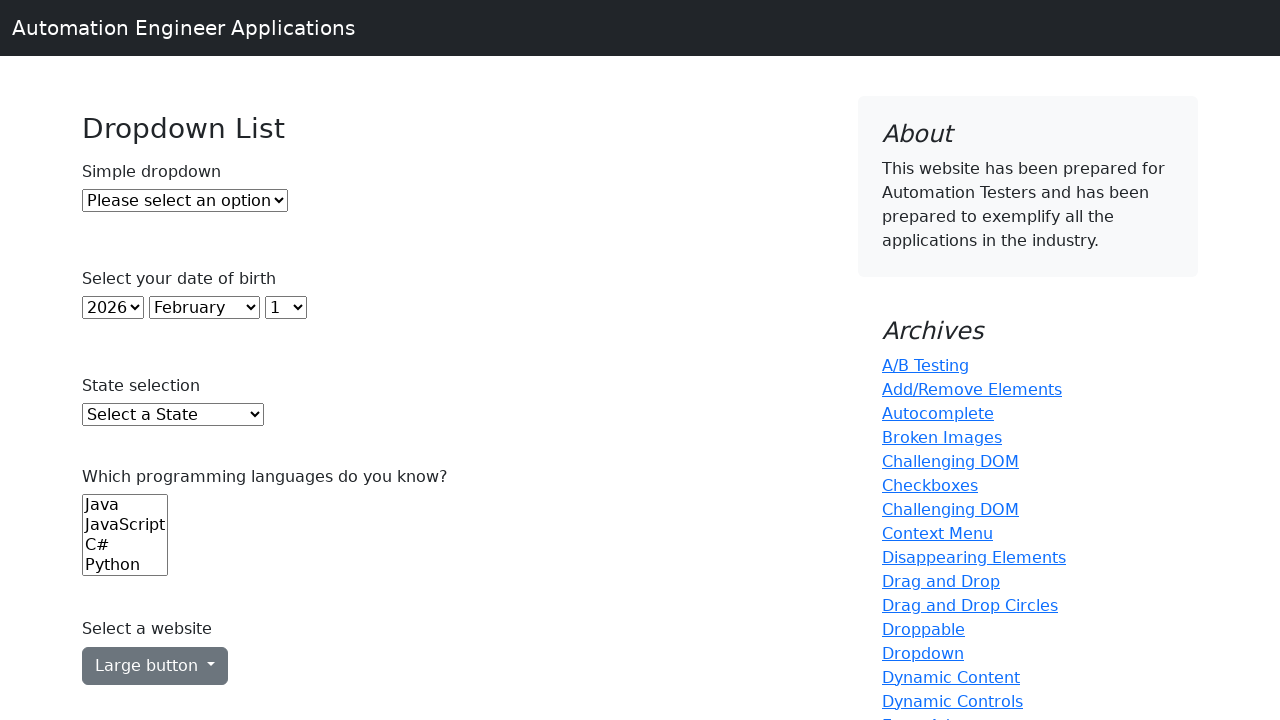

Selected day dropdown by index 2 on #day
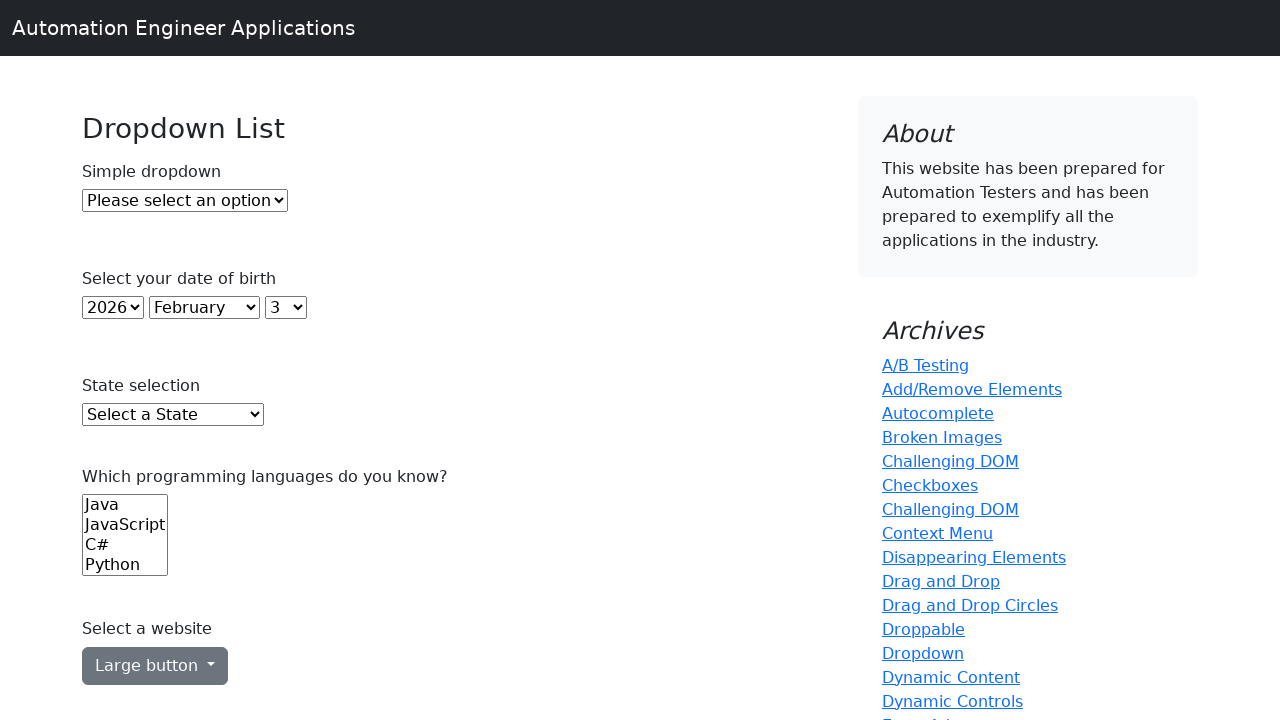

Selected year 2000 by visible text on #year
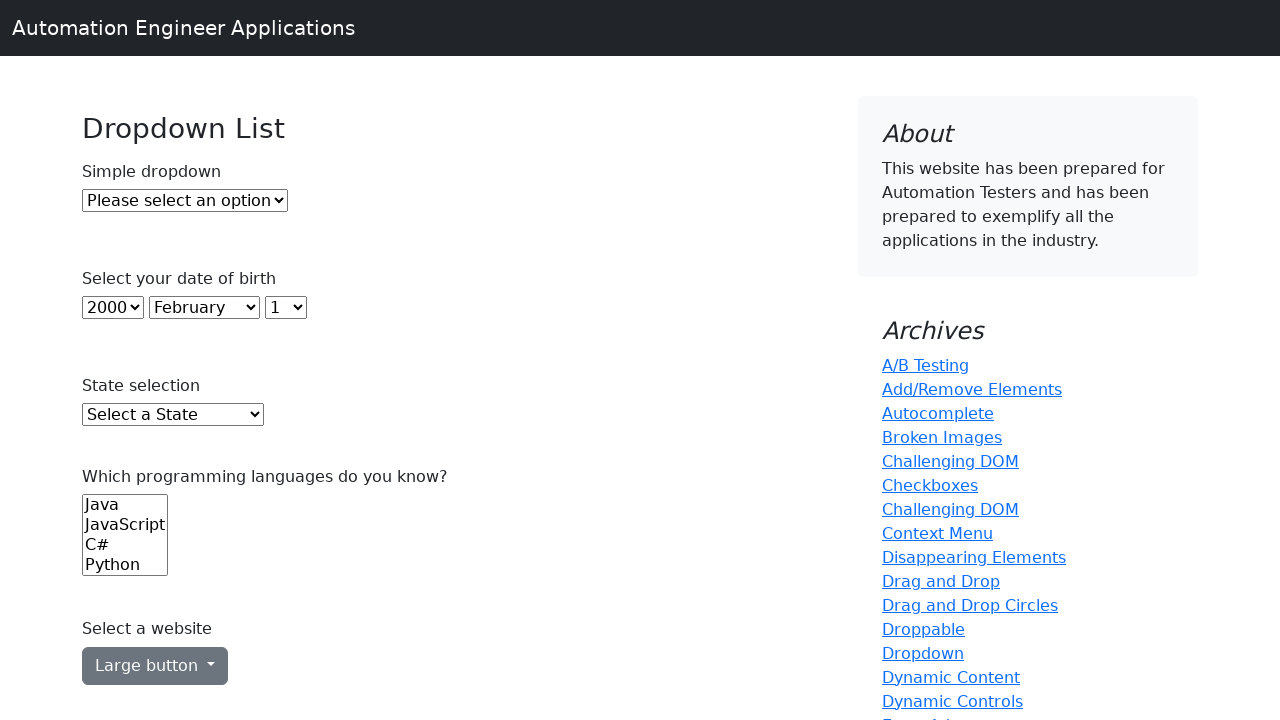

Selected month May by visible text on #month
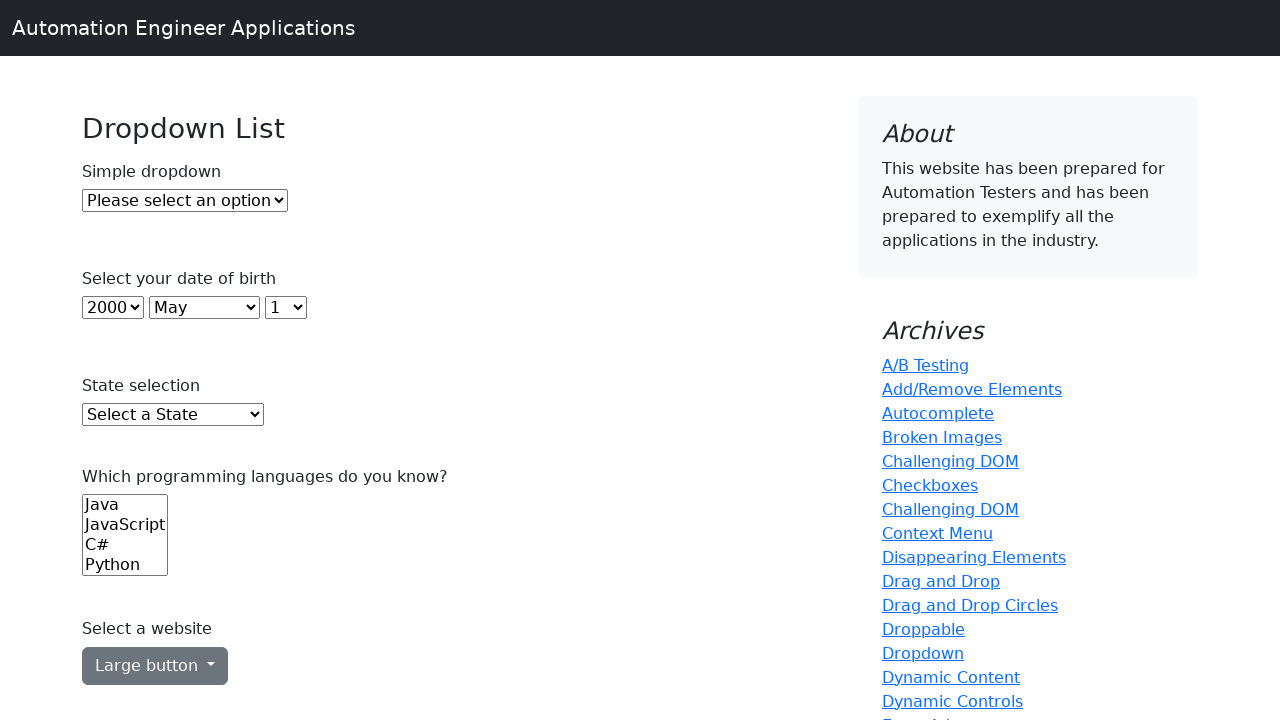

Selected day 19 by visible text on #day
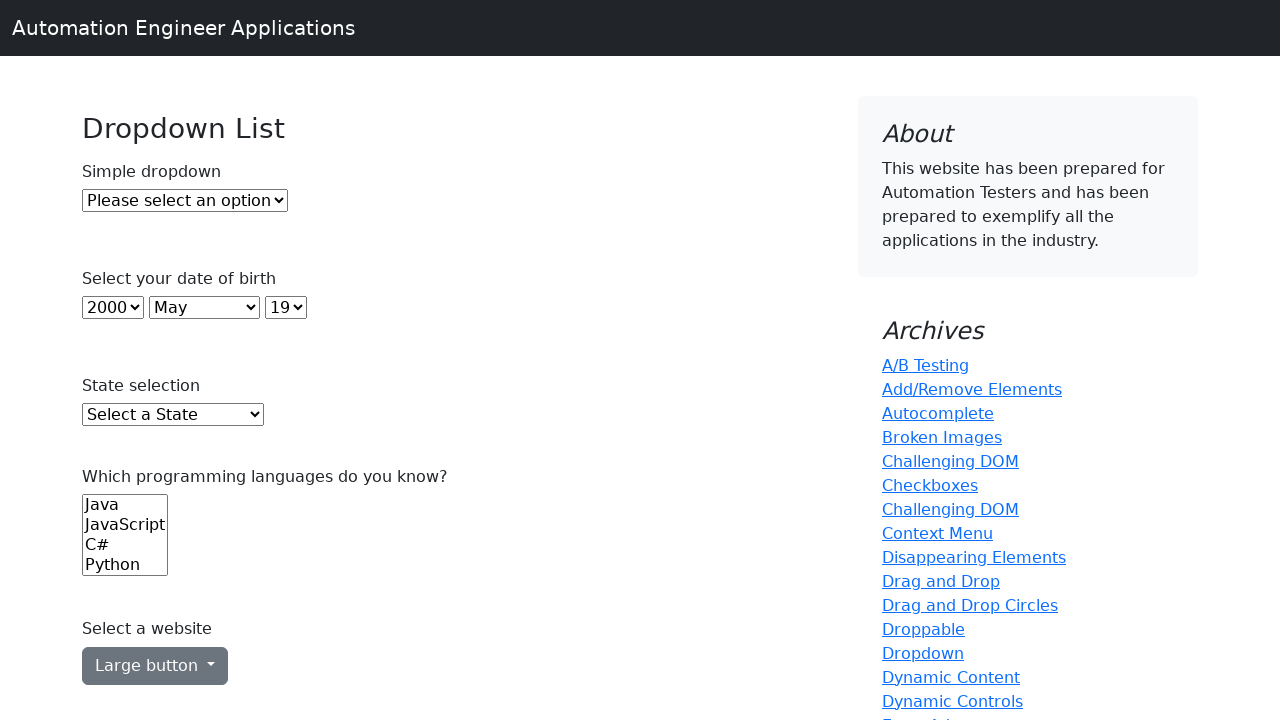

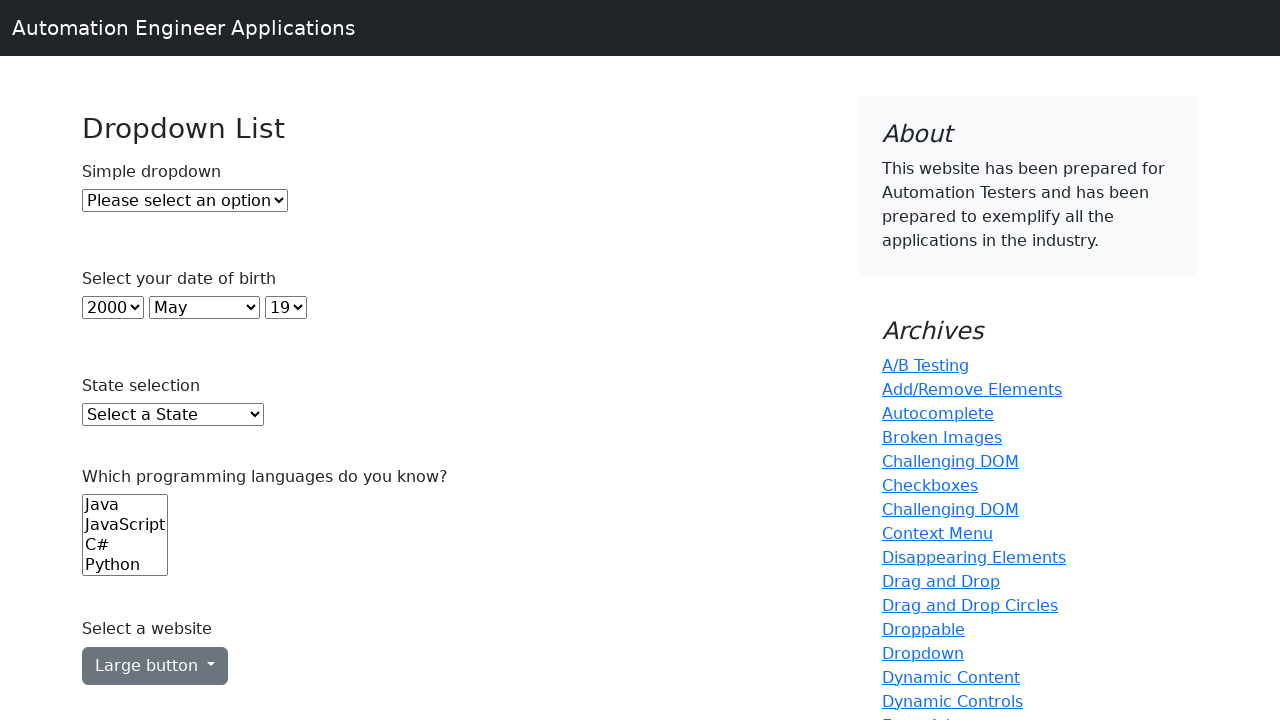